Tests that edits are saved when the input field loses focus (blur event)

Starting URL: https://demo.playwright.dev/todomvc

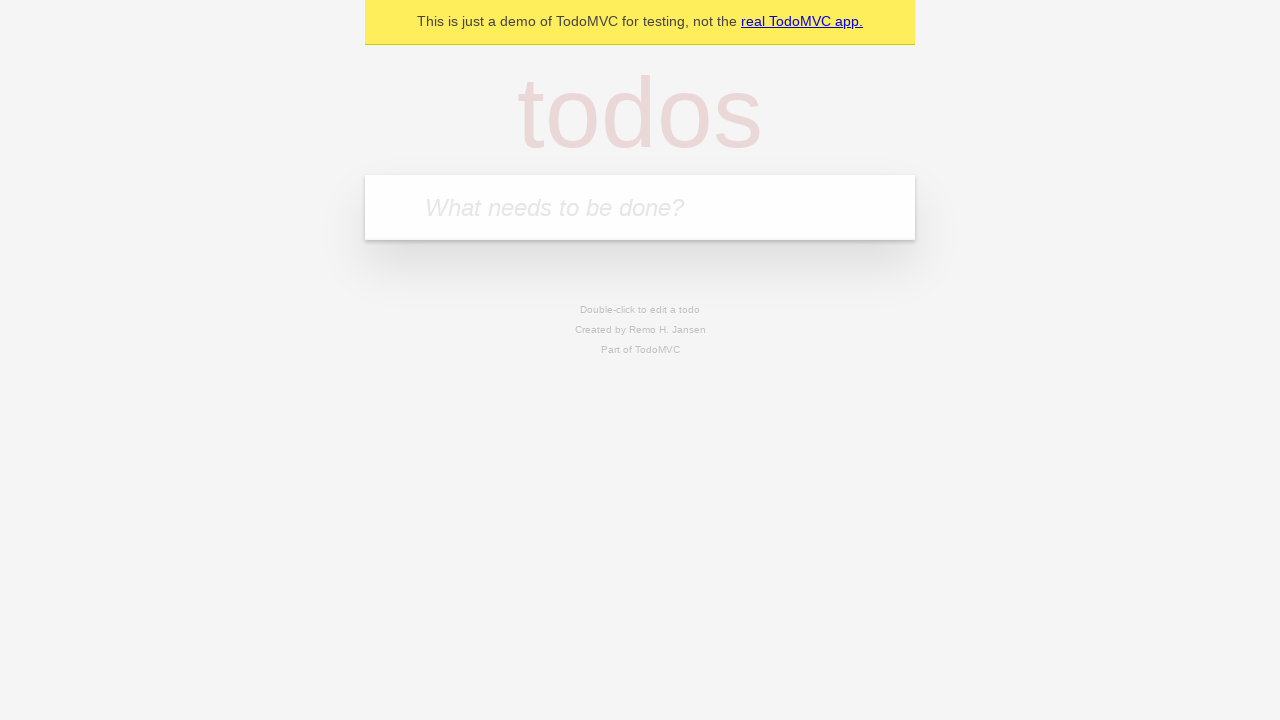

Filled first todo input with 'buy some cheese' on internal:attr=[placeholder="What needs to be done?"i]
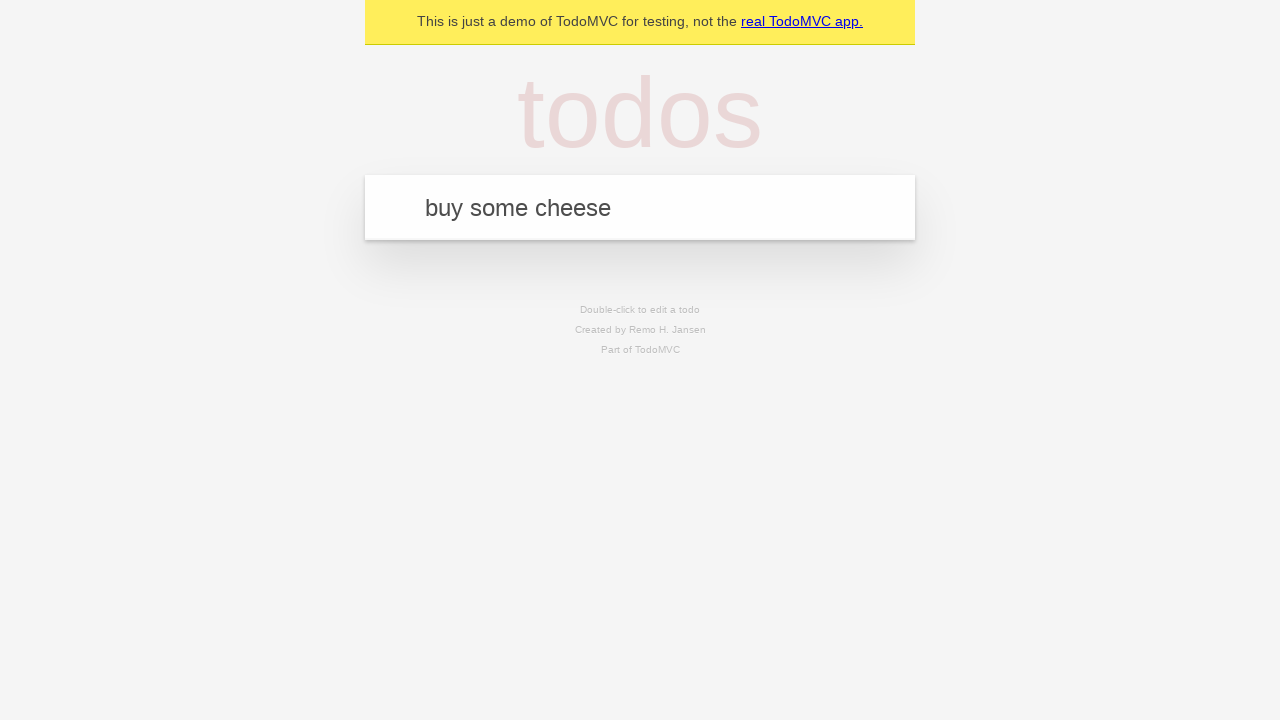

Pressed Enter to create first todo on internal:attr=[placeholder="What needs to be done?"i]
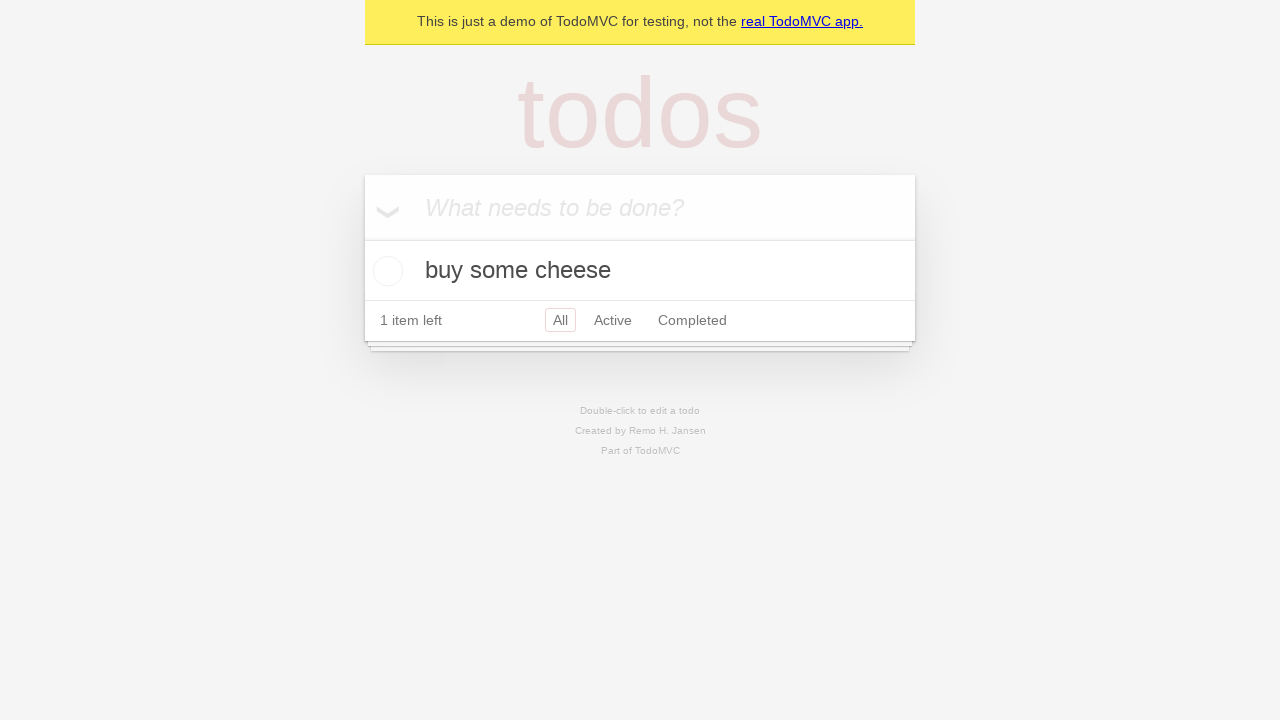

Filled second todo input with 'feed the cat' on internal:attr=[placeholder="What needs to be done?"i]
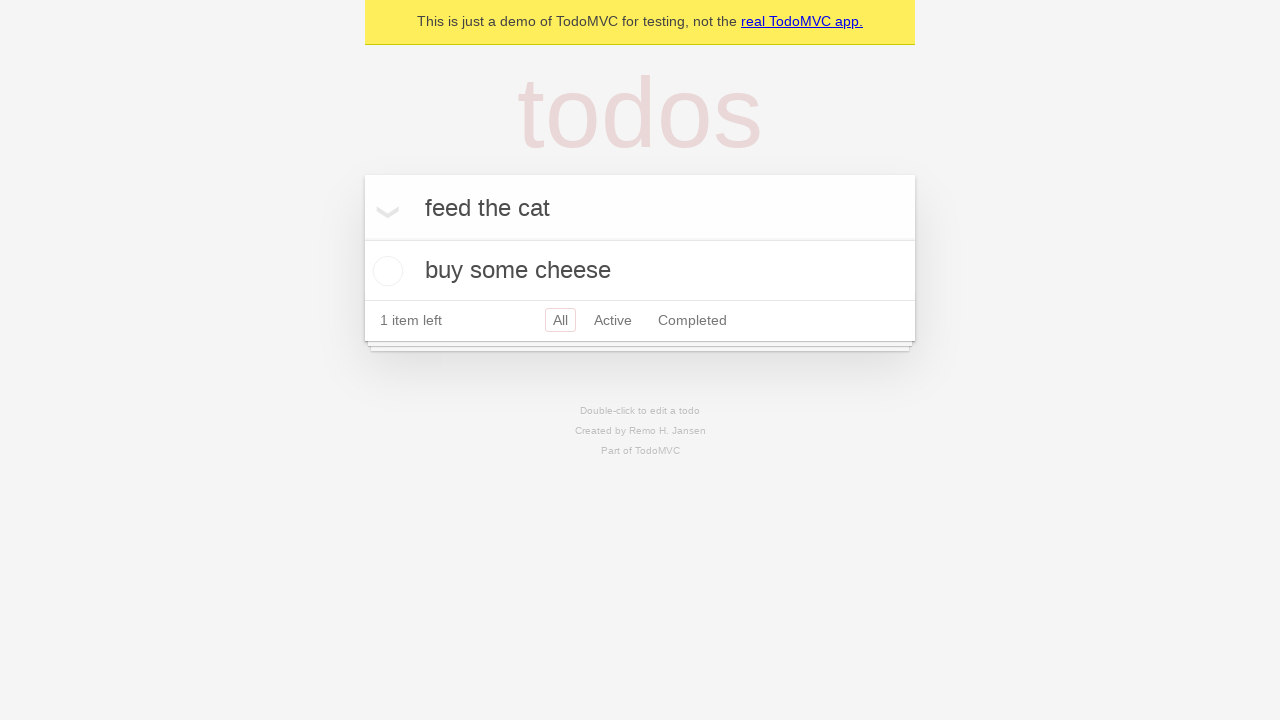

Pressed Enter to create second todo on internal:attr=[placeholder="What needs to be done?"i]
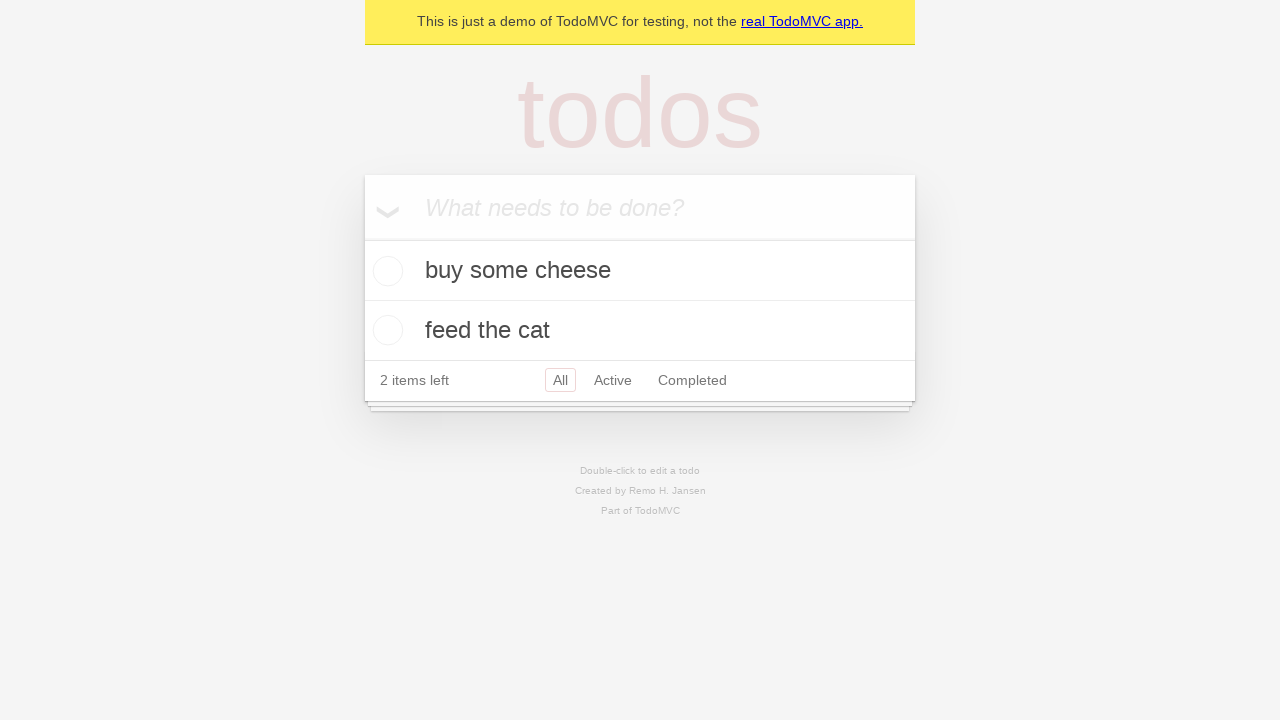

Filled third todo input with 'book a doctors appointment' on internal:attr=[placeholder="What needs to be done?"i]
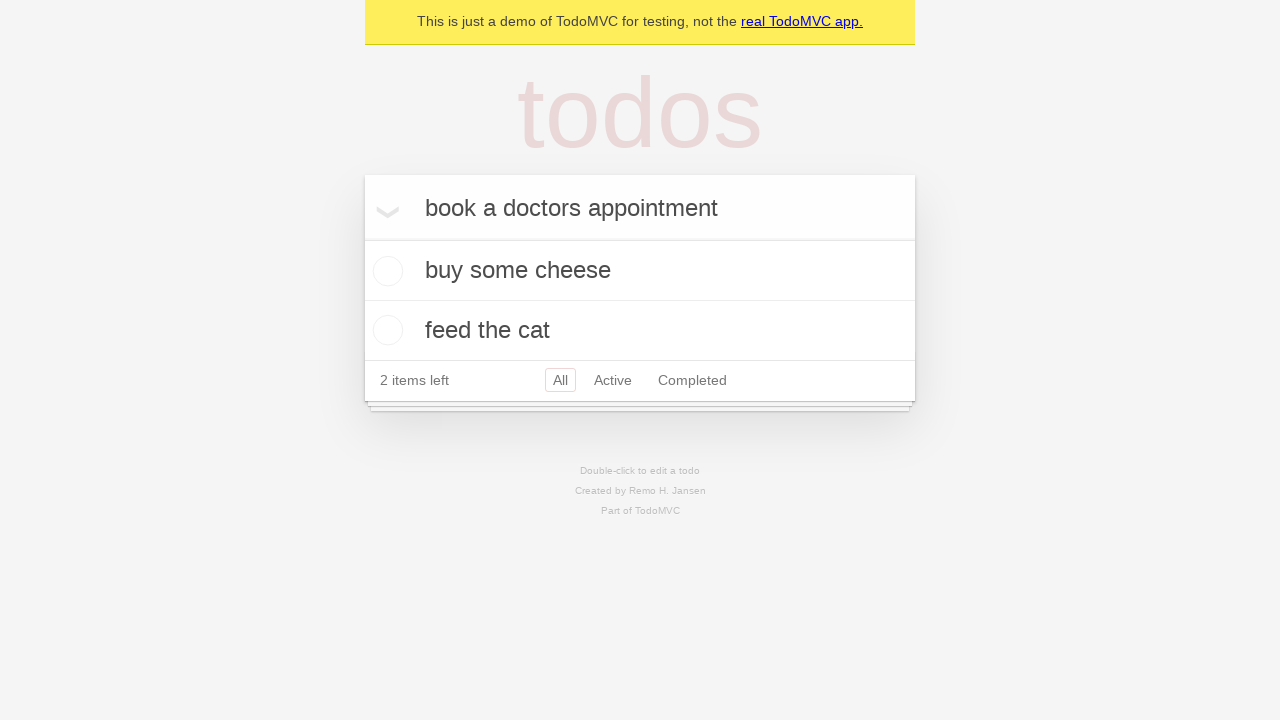

Pressed Enter to create third todo on internal:attr=[placeholder="What needs to be done?"i]
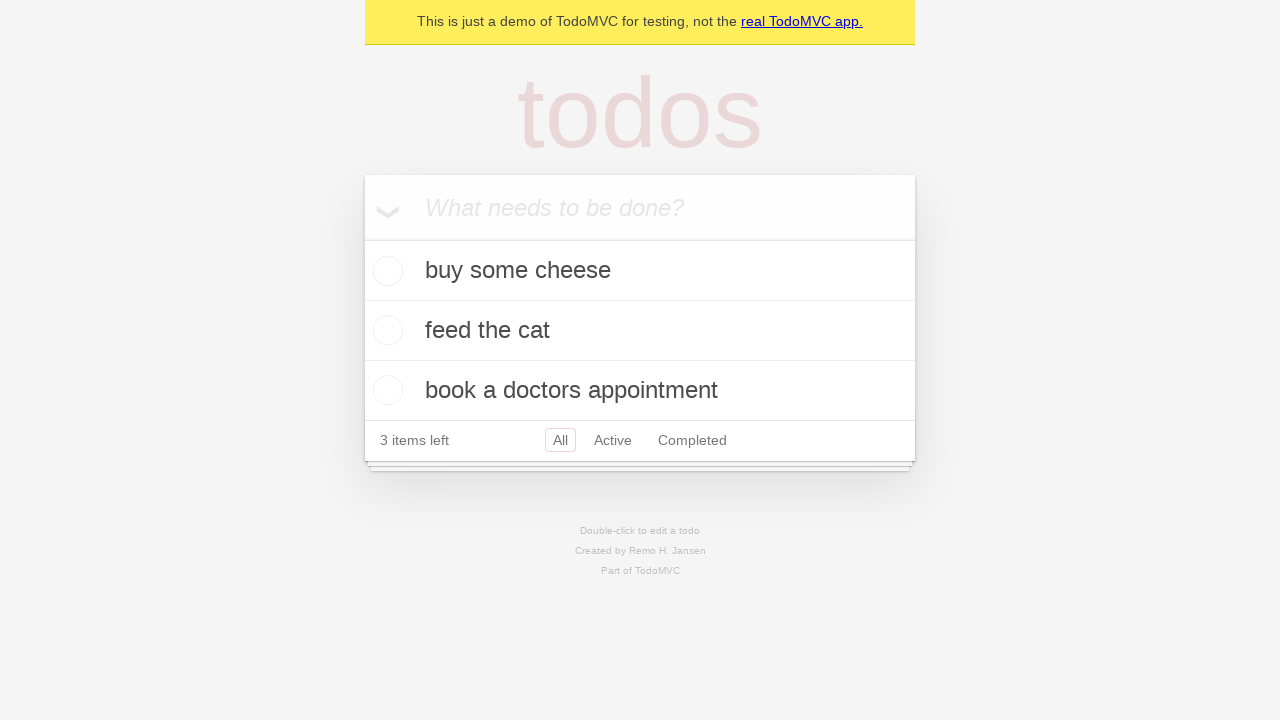

Double-clicked second todo to enter edit mode at (640, 331) on internal:testid=[data-testid="todo-item"s] >> nth=1
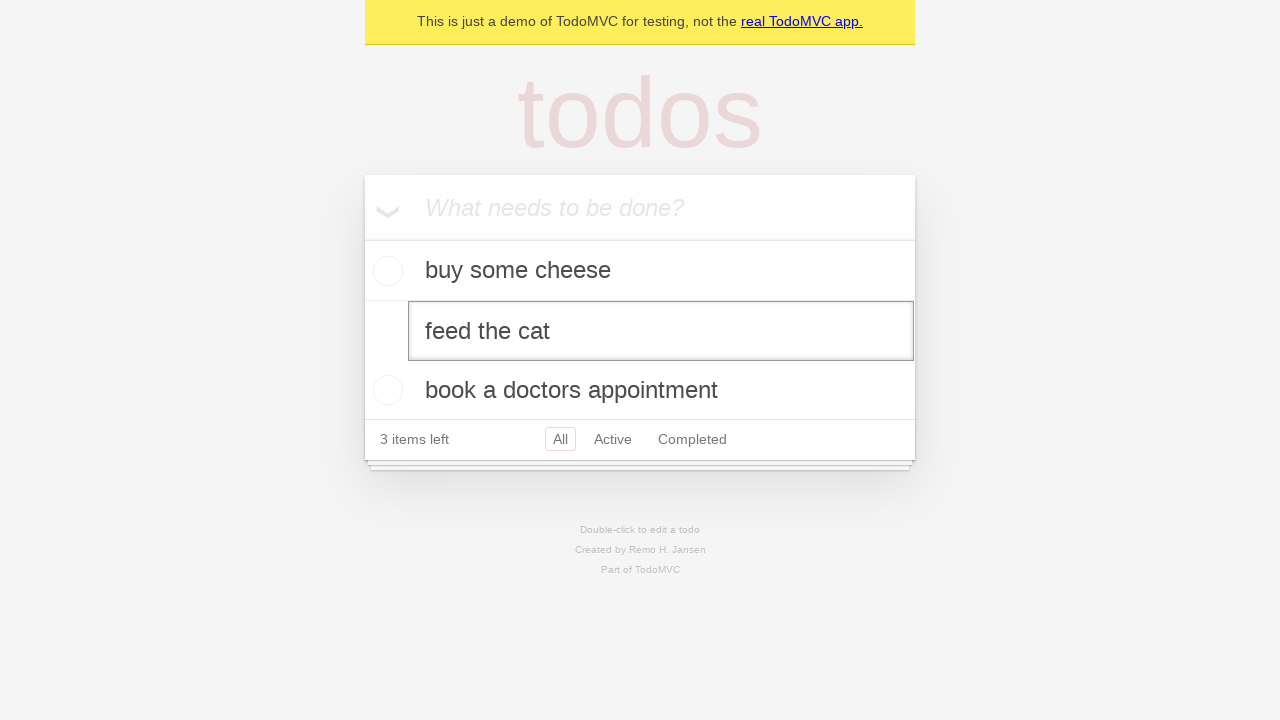

Changed todo text to 'buy some sausages' in edit field on internal:testid=[data-testid="todo-item"s] >> nth=1 >> internal:role=textbox[nam
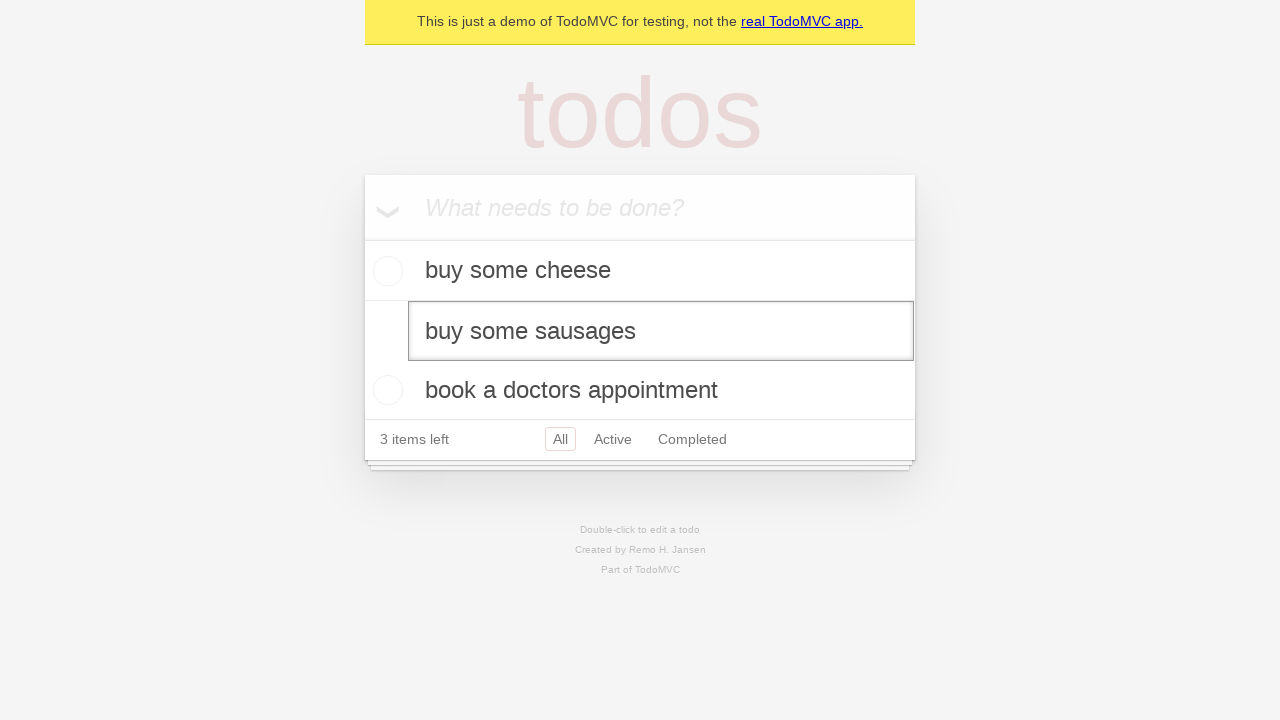

Dispatched blur event on edit field to save changes
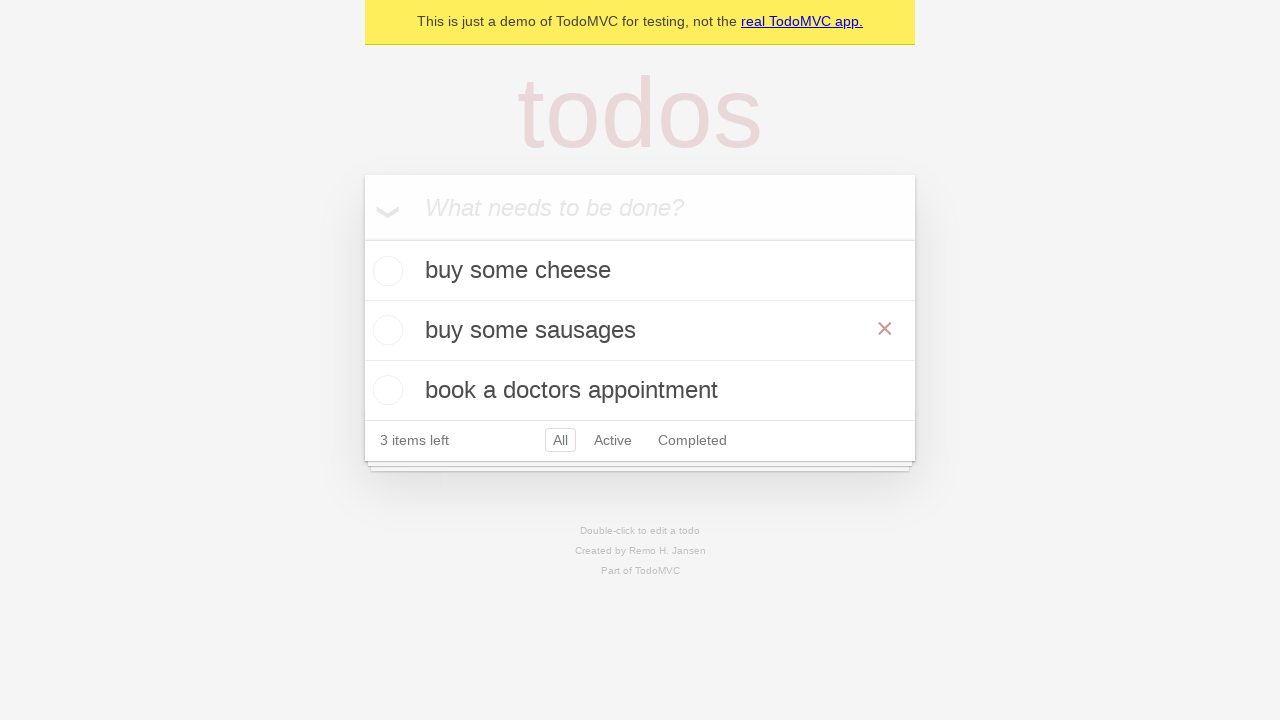

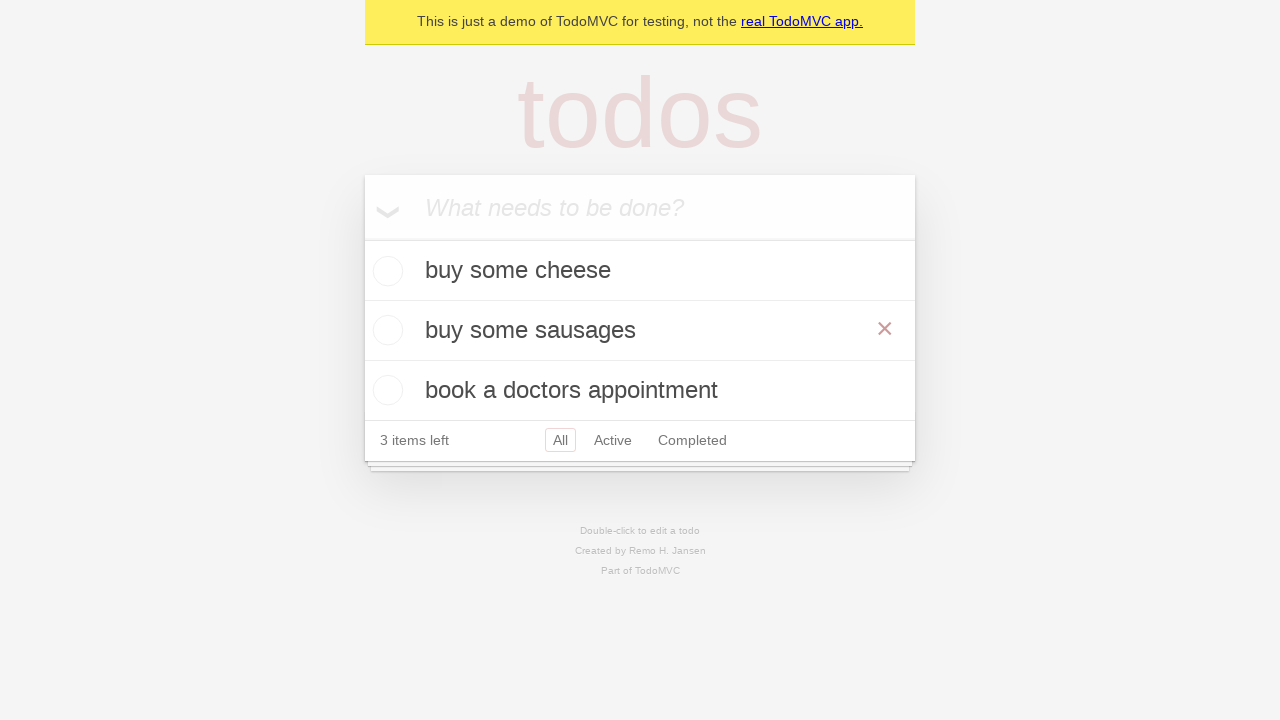